Tests a math exercise page by reading two numbers displayed on the page, calculating their sum, selecting the correct answer from a dropdown, and submitting the form.

Starting URL: http://suninjuly.github.io/selects2.html

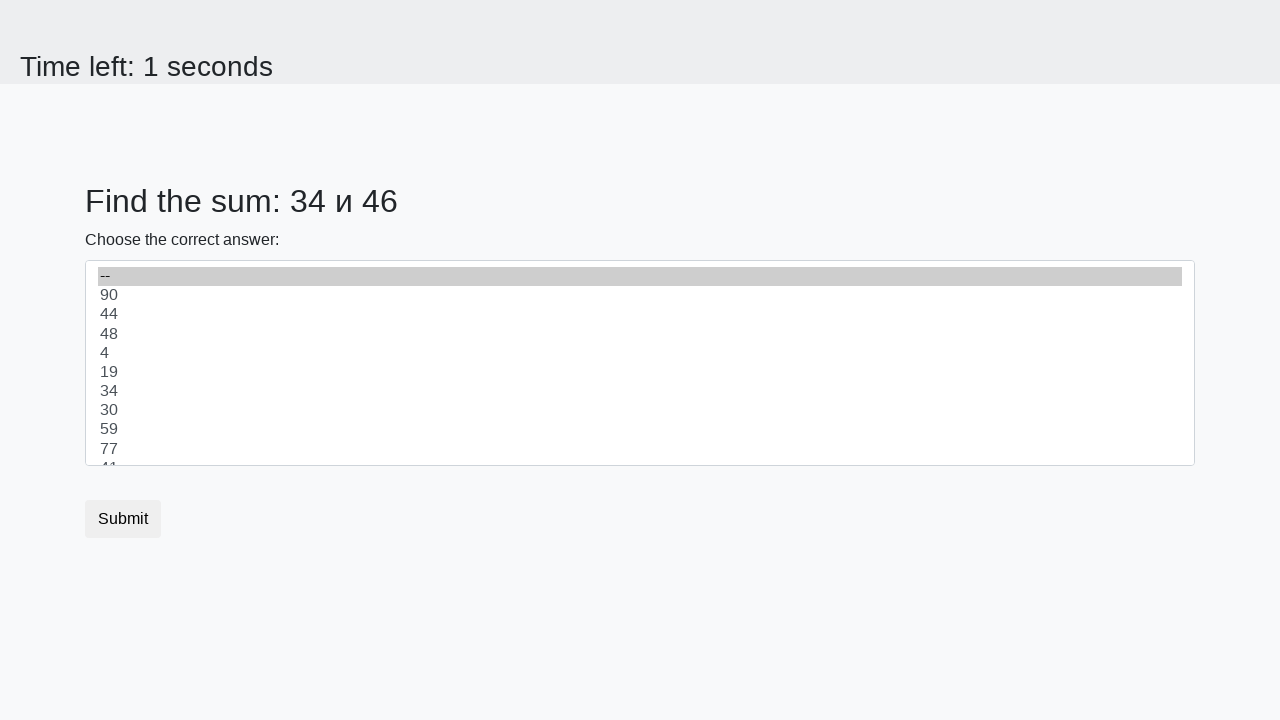

Read first number from page
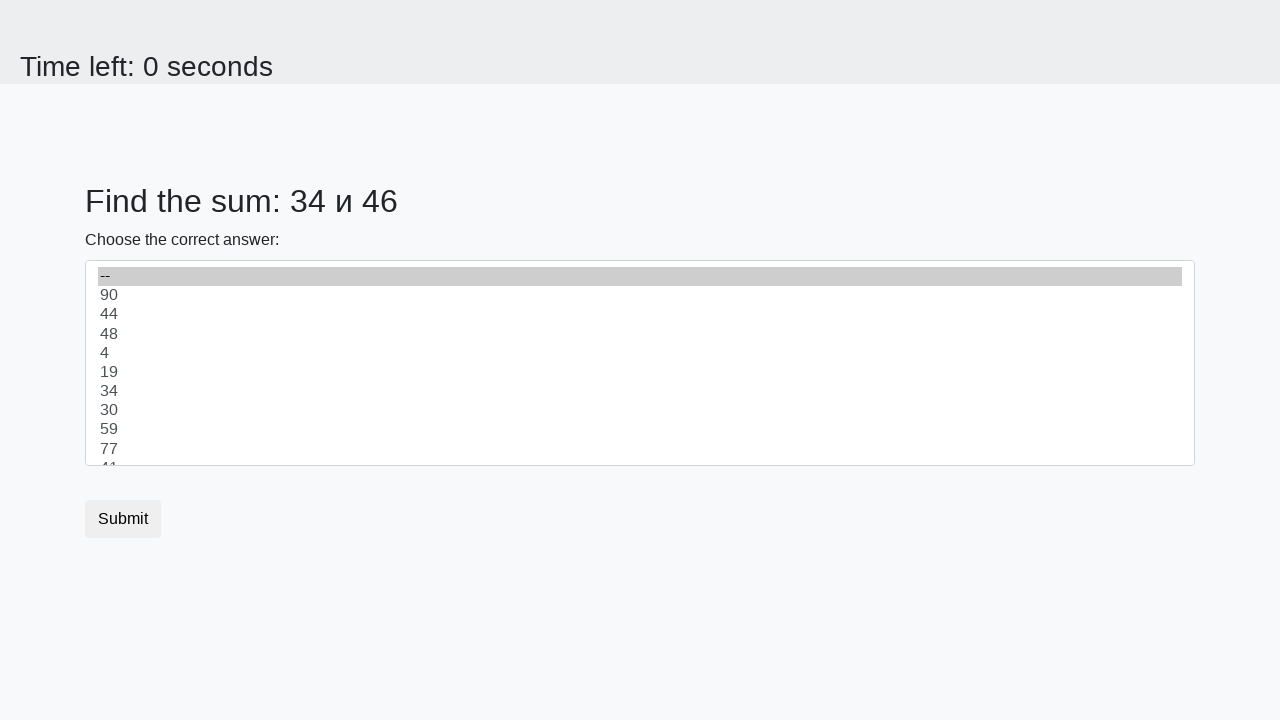

Read second number from page
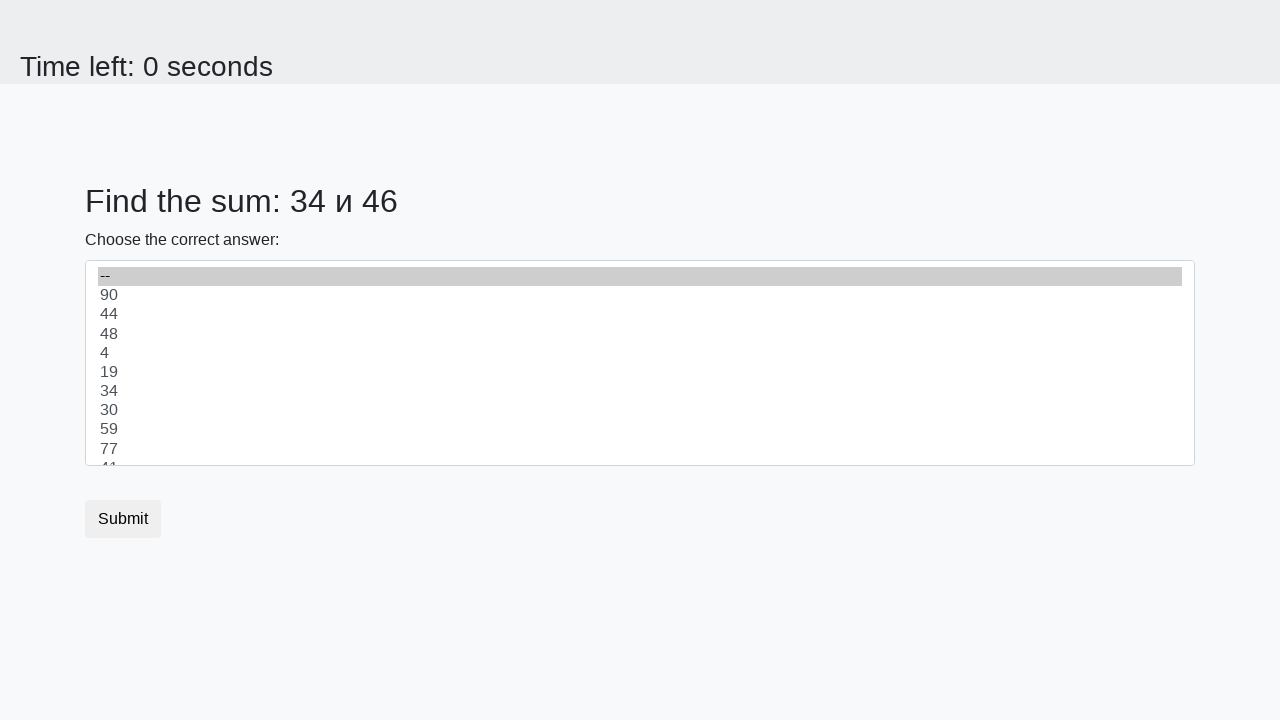

Calculated sum: 34 + 46 = 80
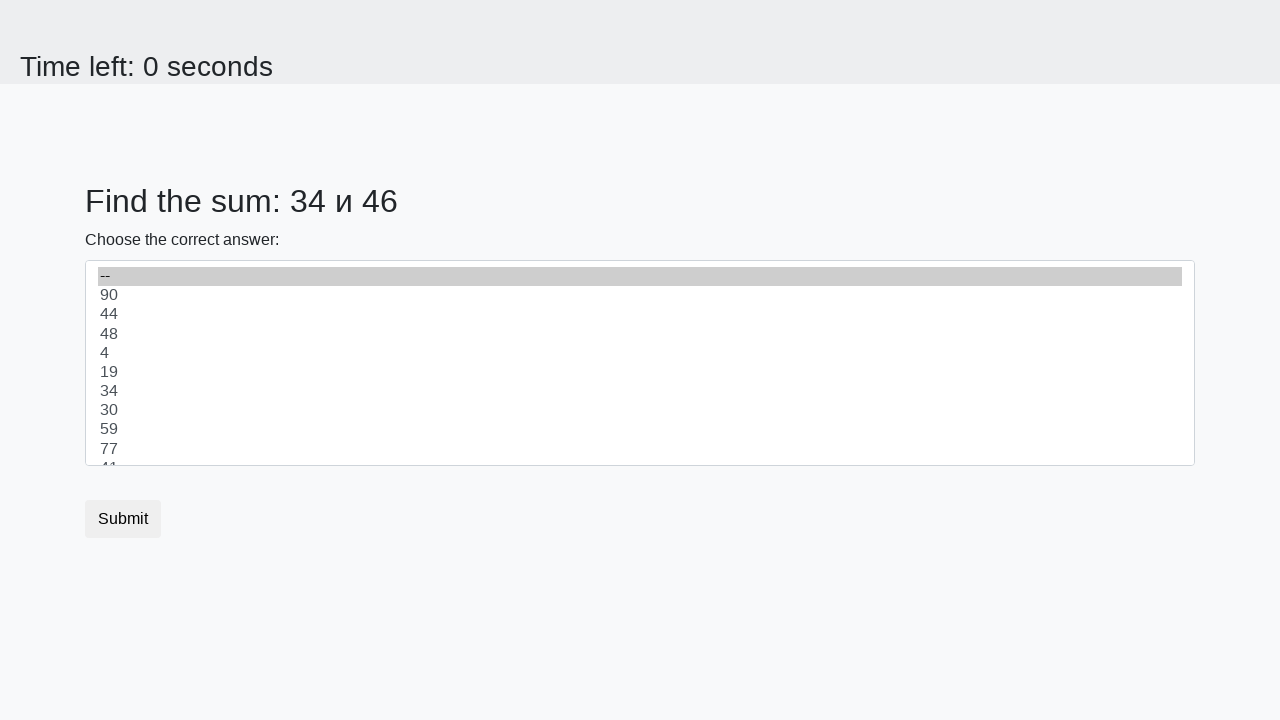

Opened dropdown menu at (640, 363) on #dropdown
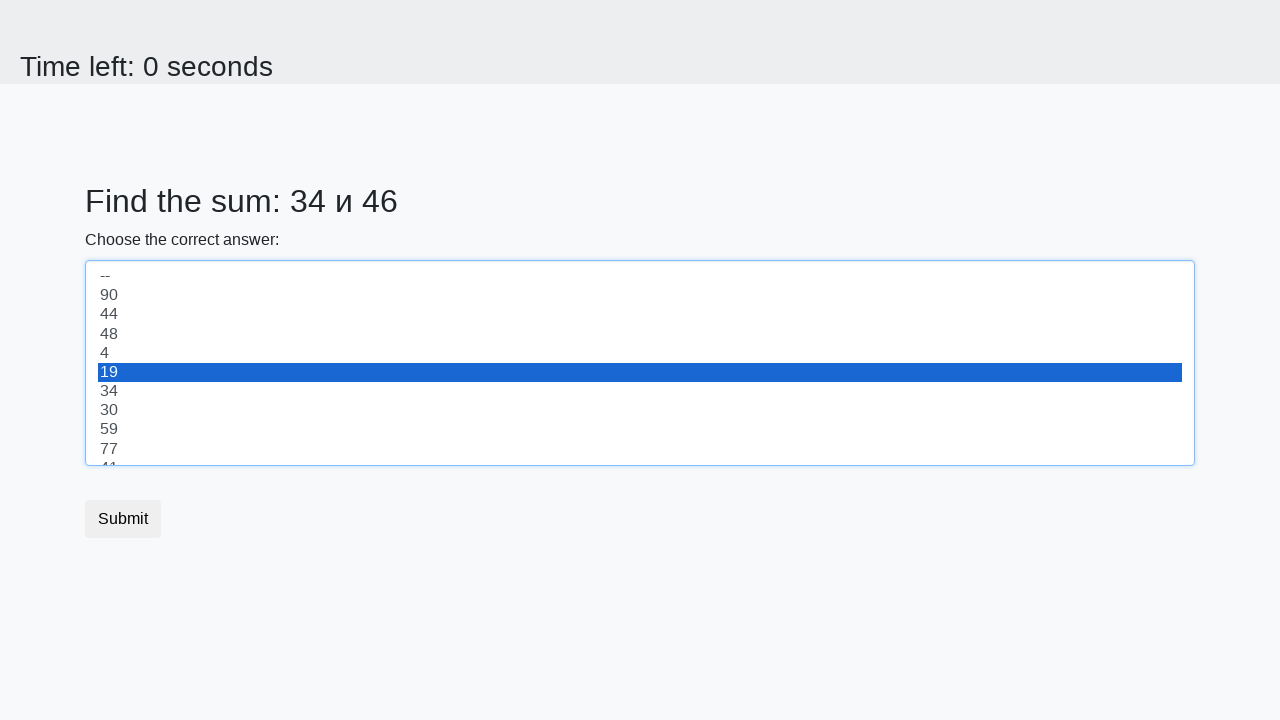

Selected correct answer '80' from dropdown at (640, 363) on option[value='80']
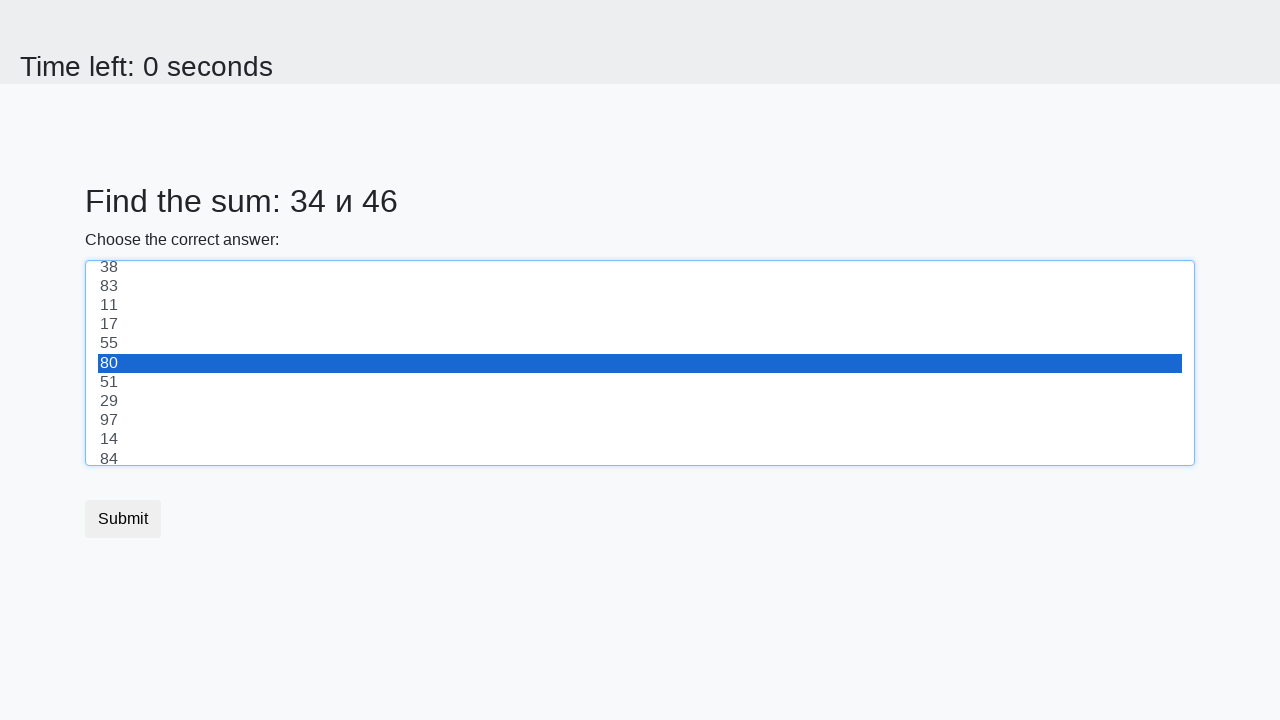

Clicked submit button to complete math exercise at (123, 519) on button.btn
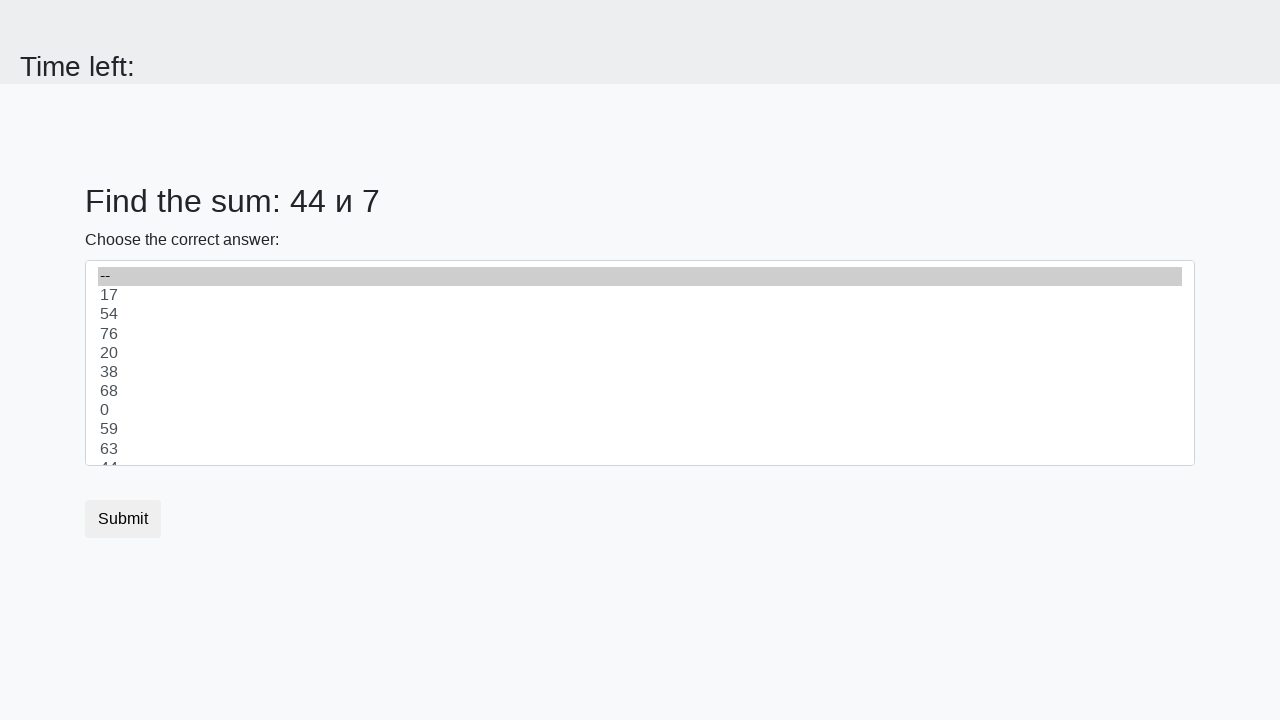

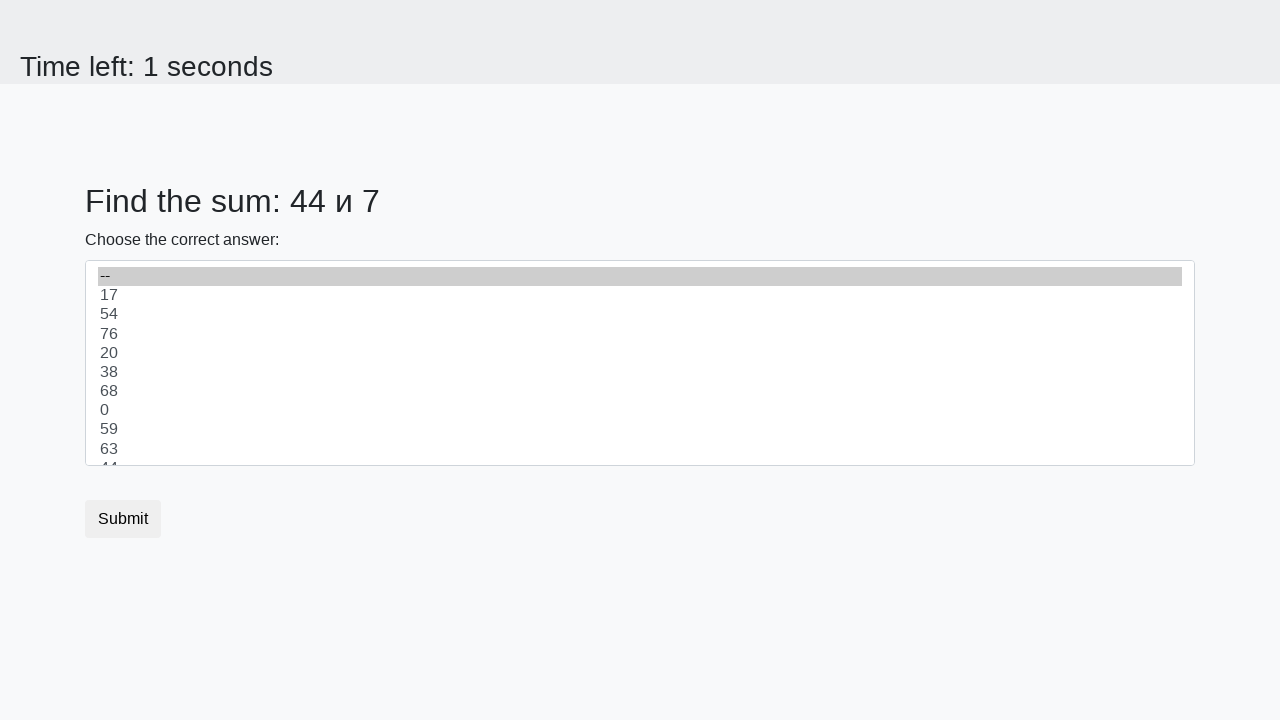